Tests that edits are cancelled when pressing Escape key

Starting URL: https://demo.playwright.dev/todomvc

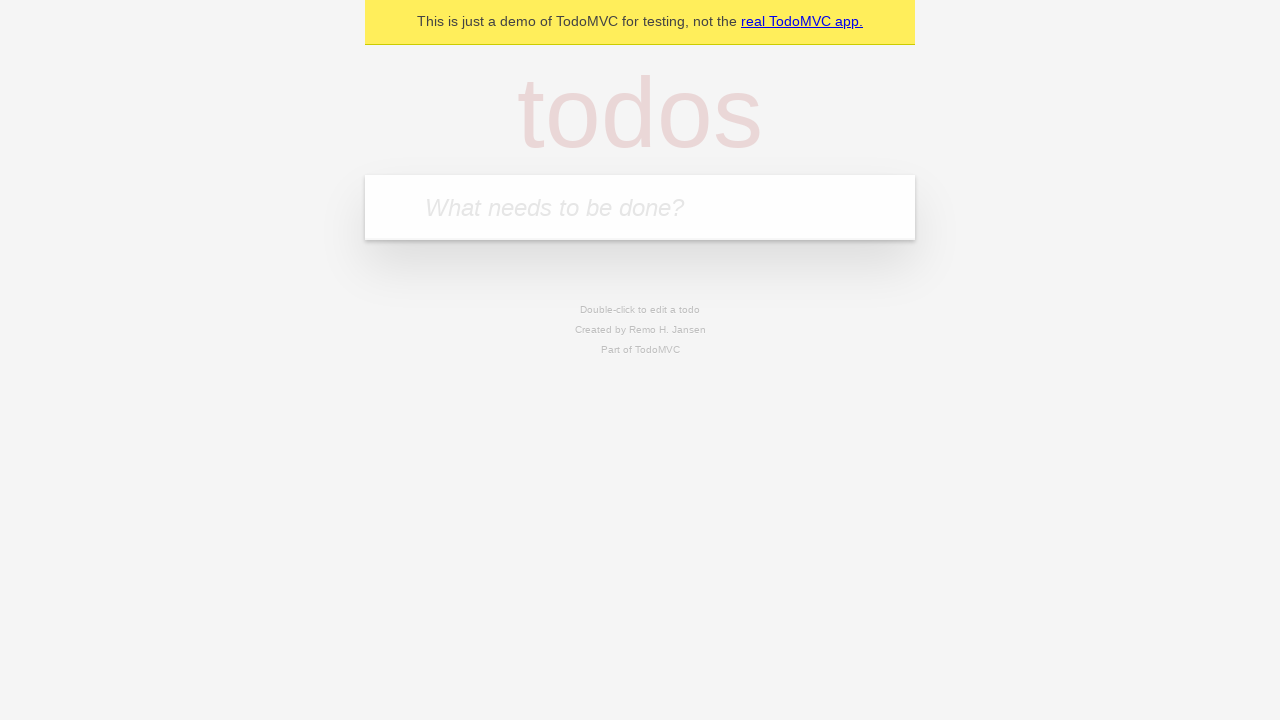

Filled new todo field with 'buy some cheese' on internal:attr=[placeholder="What needs to be done?"i]
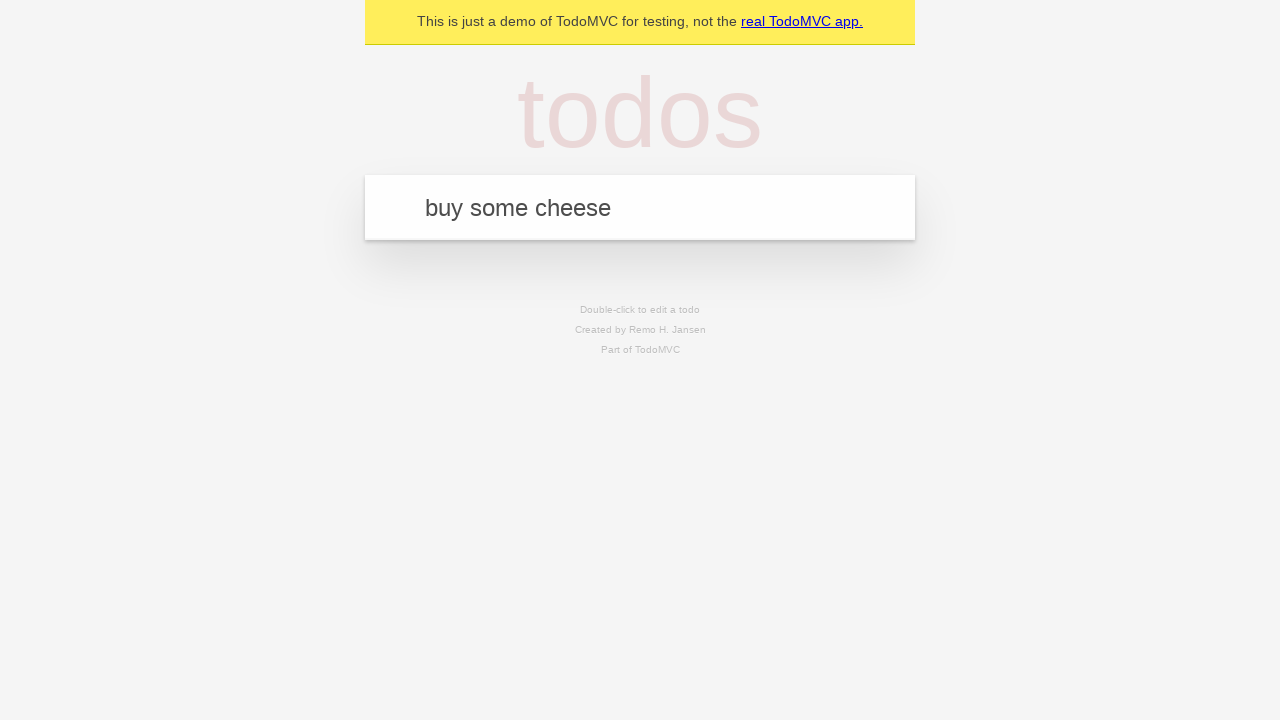

Pressed Enter to create todo 'buy some cheese' on internal:attr=[placeholder="What needs to be done?"i]
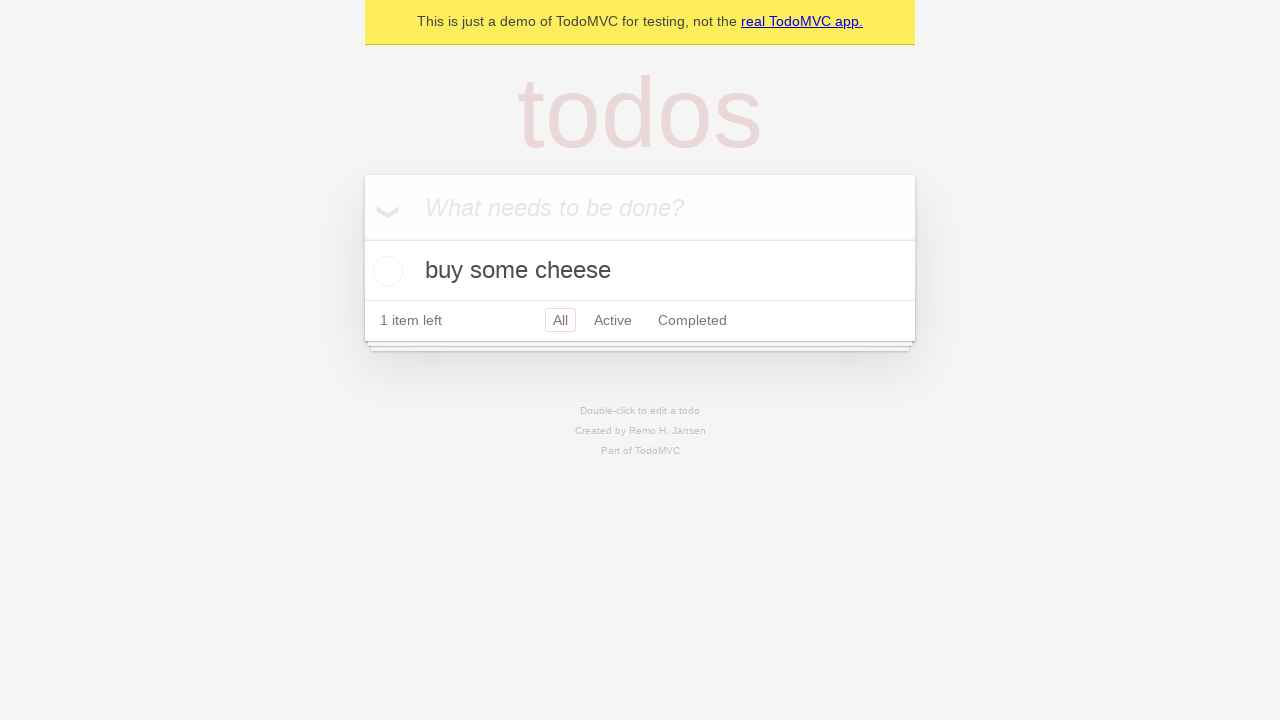

Filled new todo field with 'feed the cat' on internal:attr=[placeholder="What needs to be done?"i]
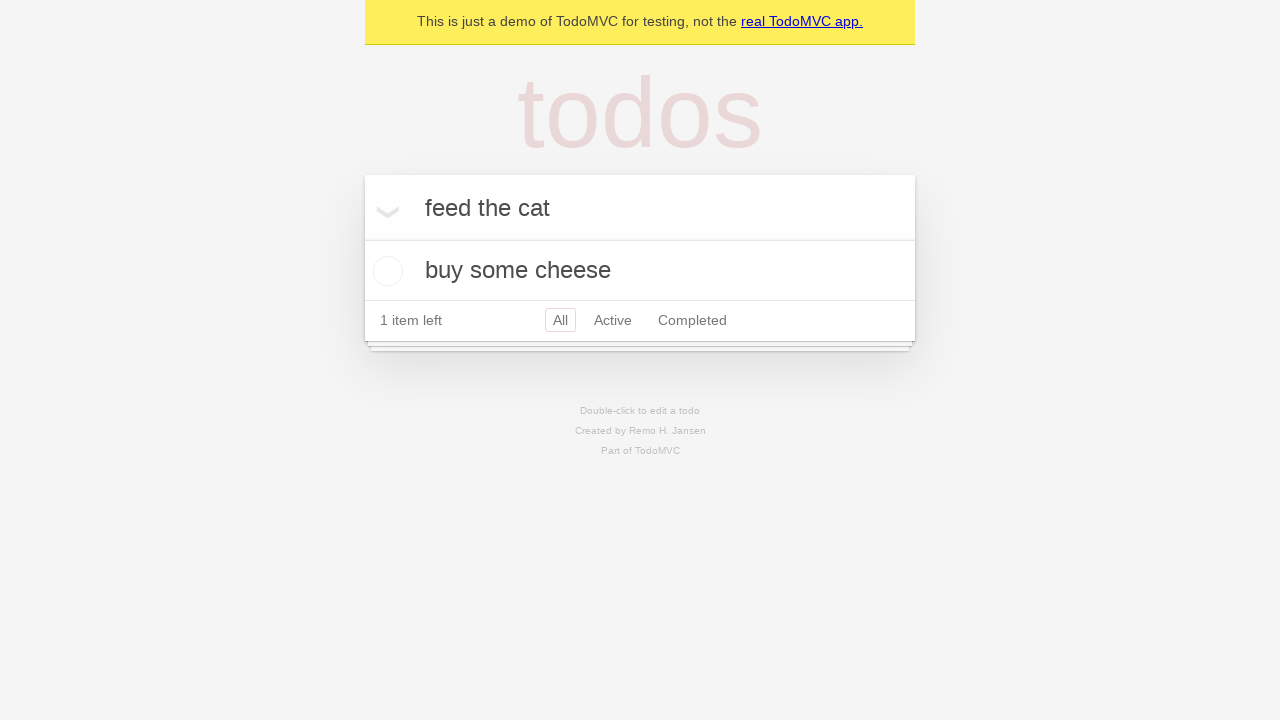

Pressed Enter to create todo 'feed the cat' on internal:attr=[placeholder="What needs to be done?"i]
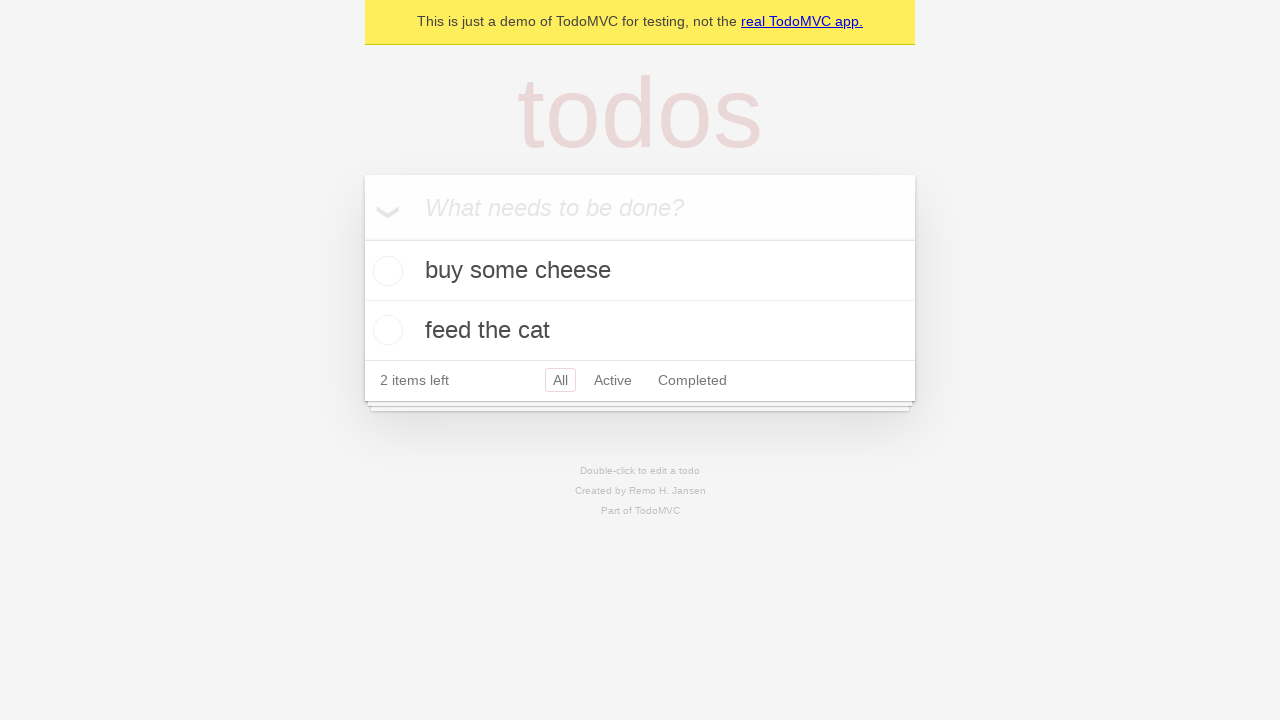

Filled new todo field with 'book a doctors appointment' on internal:attr=[placeholder="What needs to be done?"i]
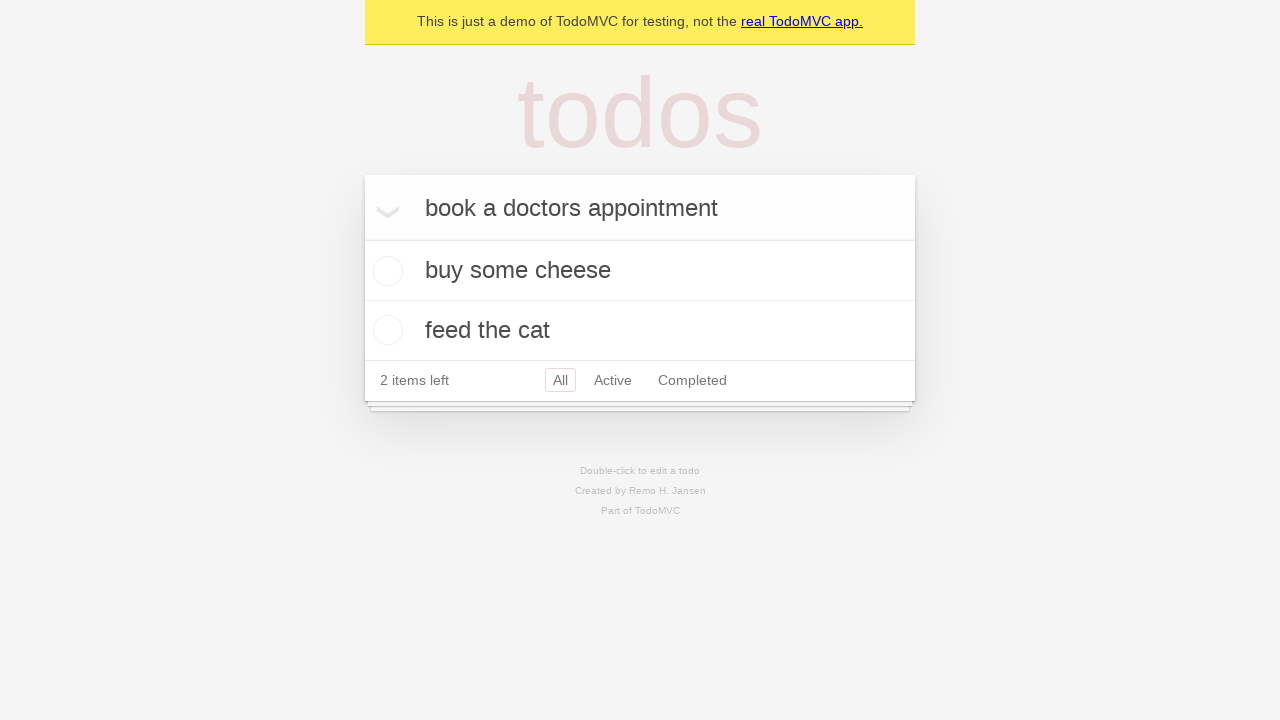

Pressed Enter to create todo 'book a doctors appointment' on internal:attr=[placeholder="What needs to be done?"i]
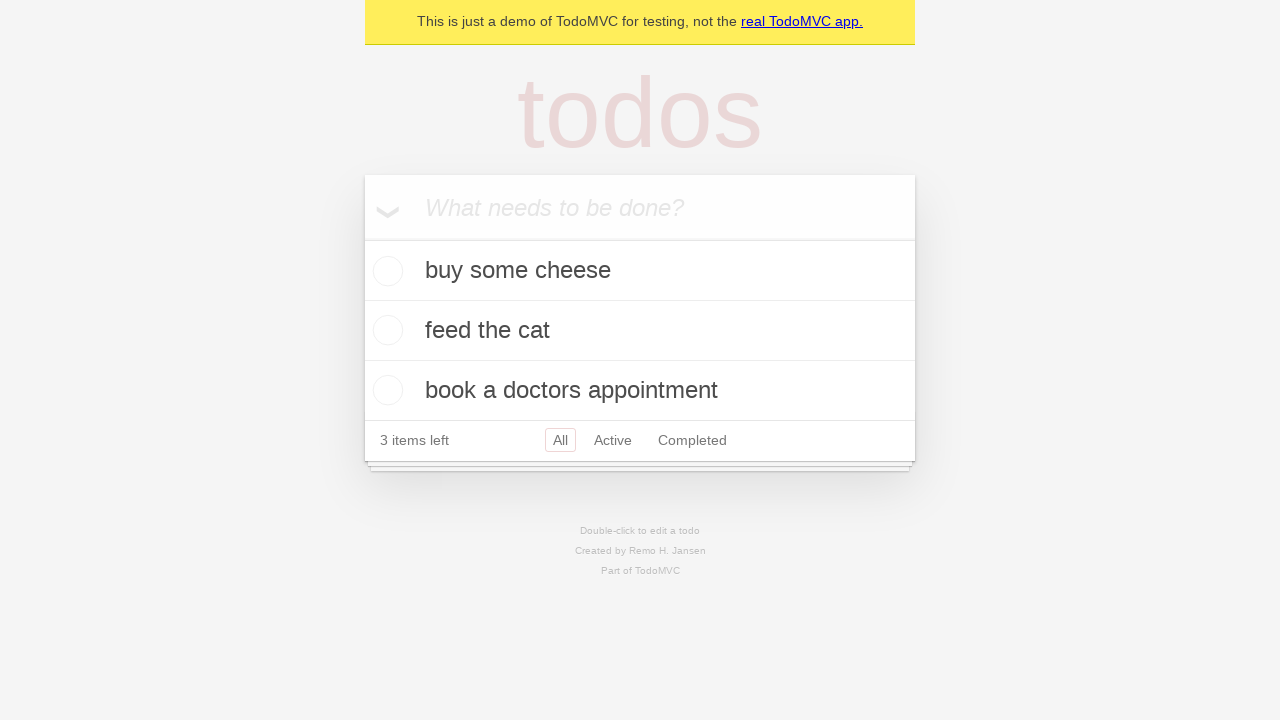

Waited for 3 todos to be created in localStorage
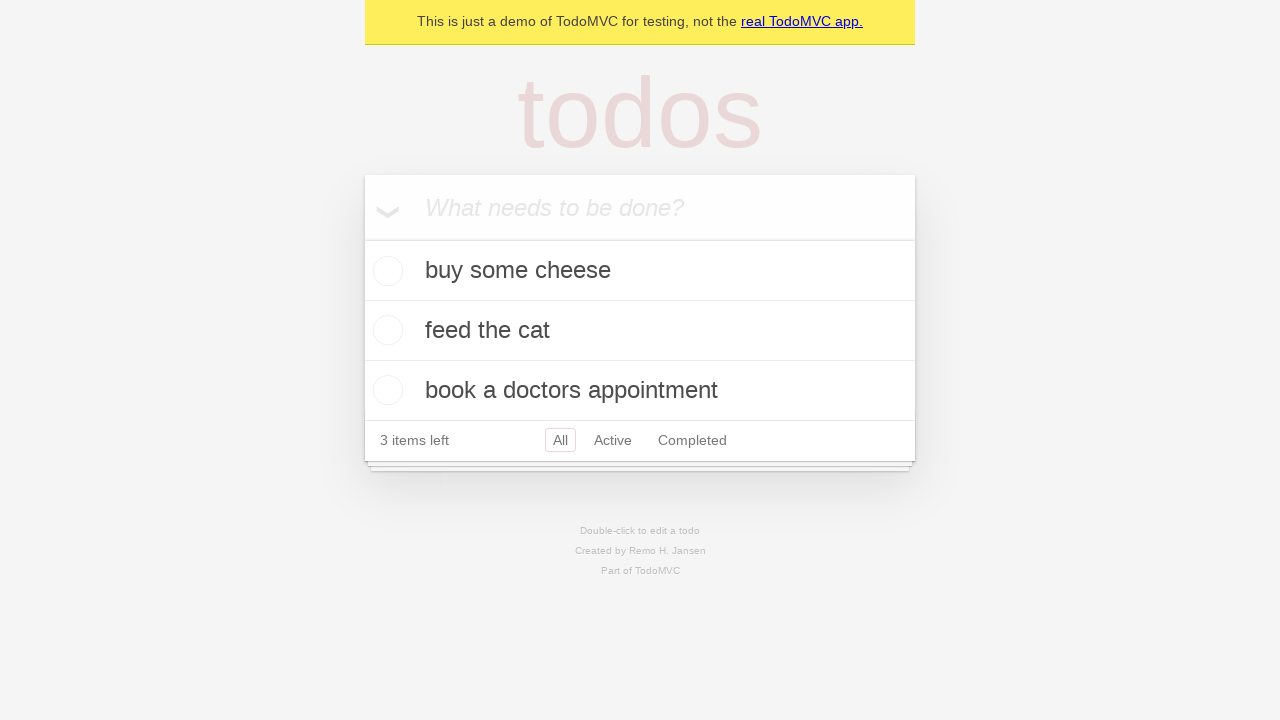

Double-clicked second todo item to enter edit mode at (640, 331) on internal:testid=[data-testid="todo-item"s] >> nth=1
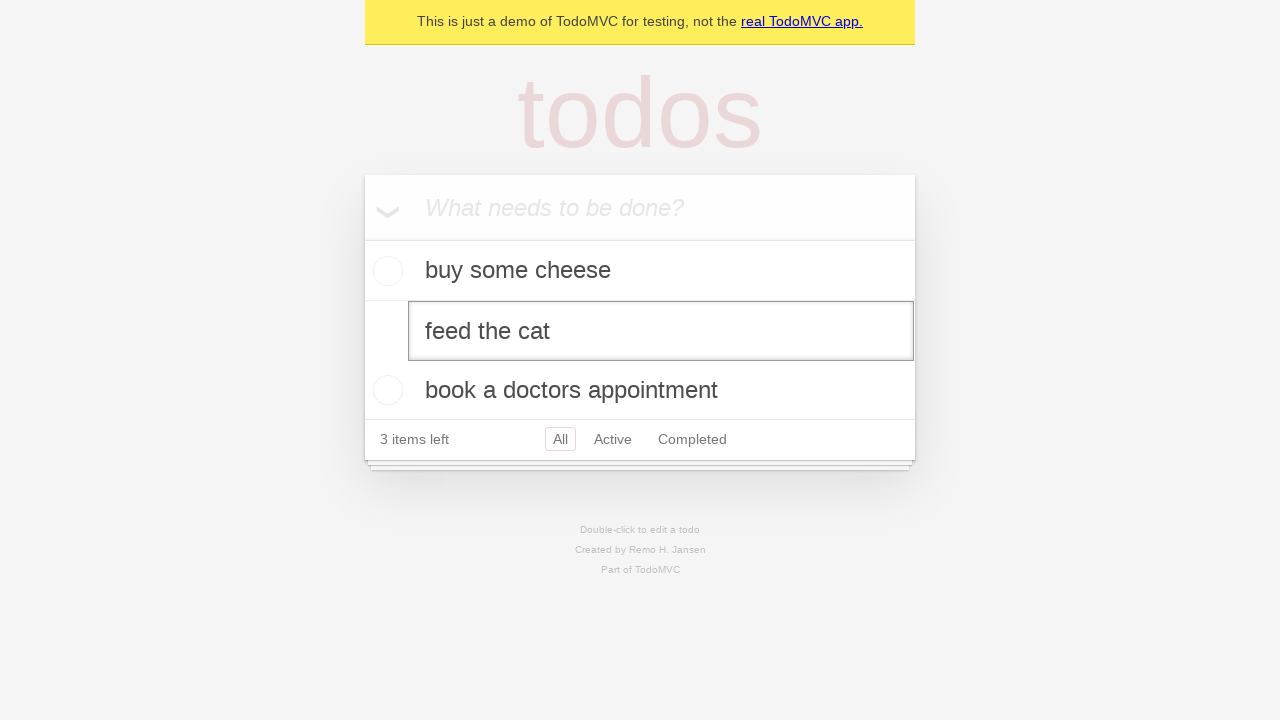

Filled edit field with 'buy some sausages' on internal:testid=[data-testid="todo-item"s] >> nth=1 >> internal:role=textbox[nam
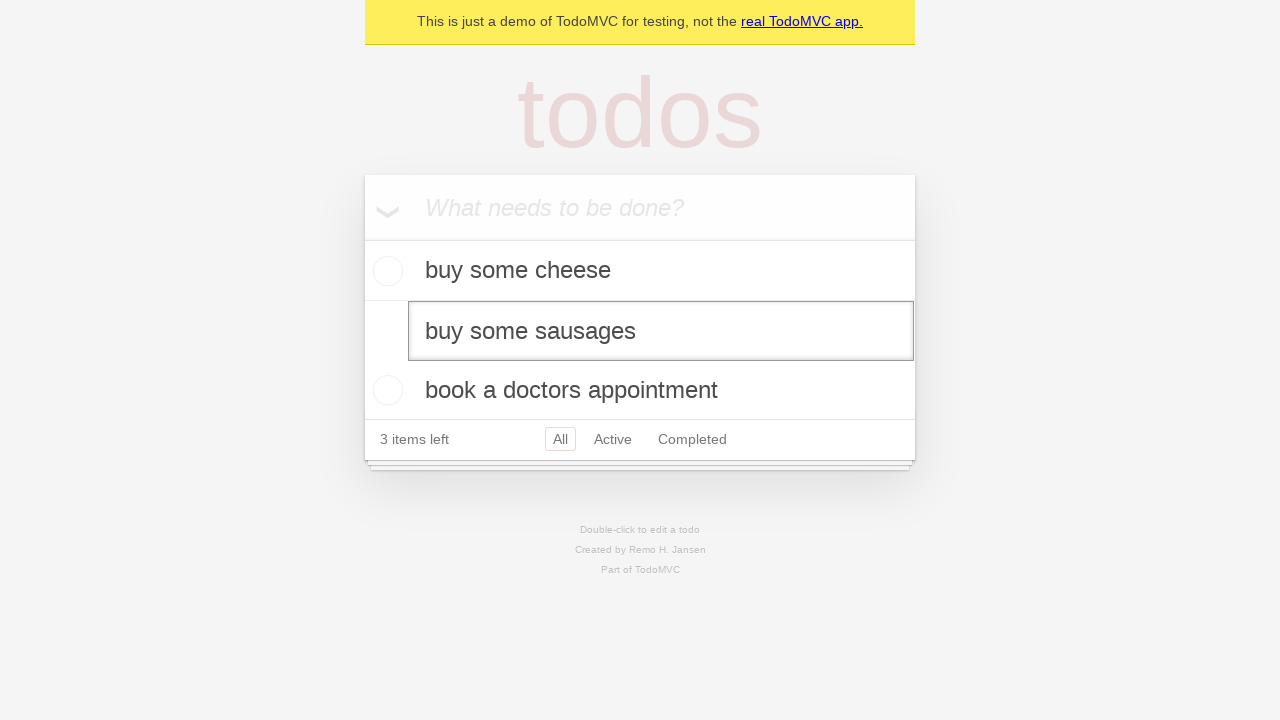

Pressed Escape key to cancel edit and verify todo text reverts to original on internal:testid=[data-testid="todo-item"s] >> nth=1 >> internal:role=textbox[nam
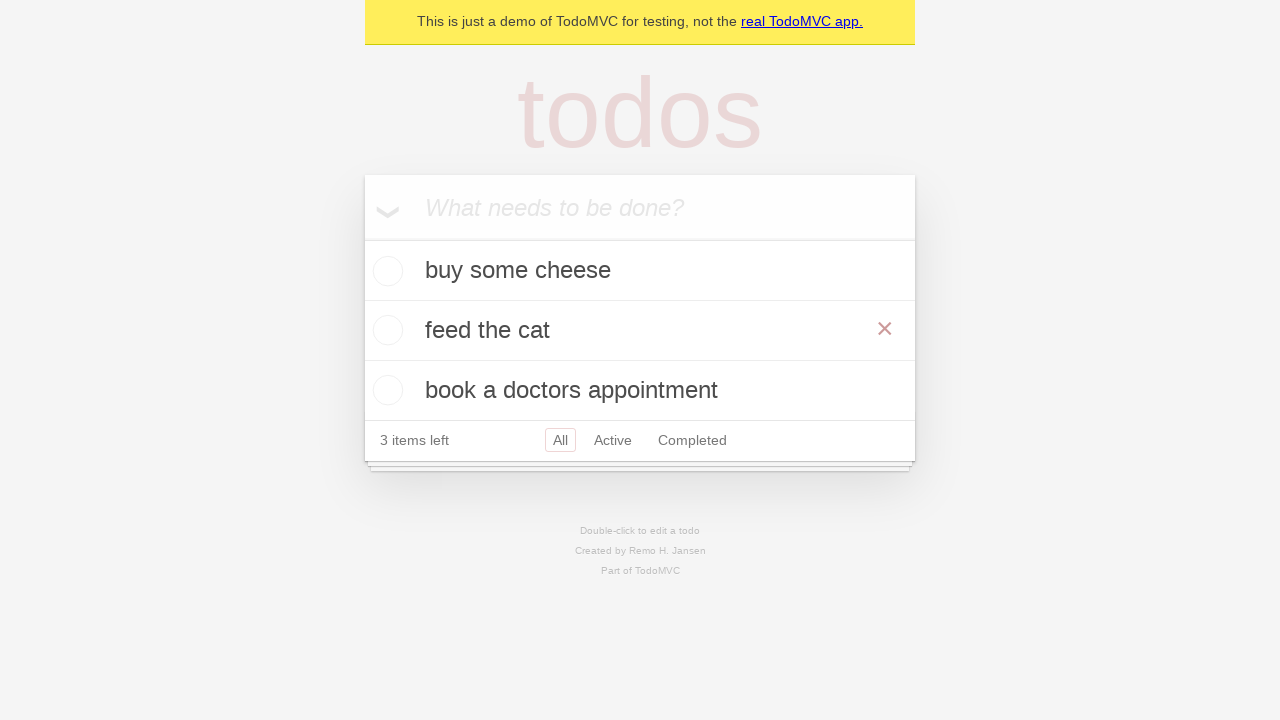

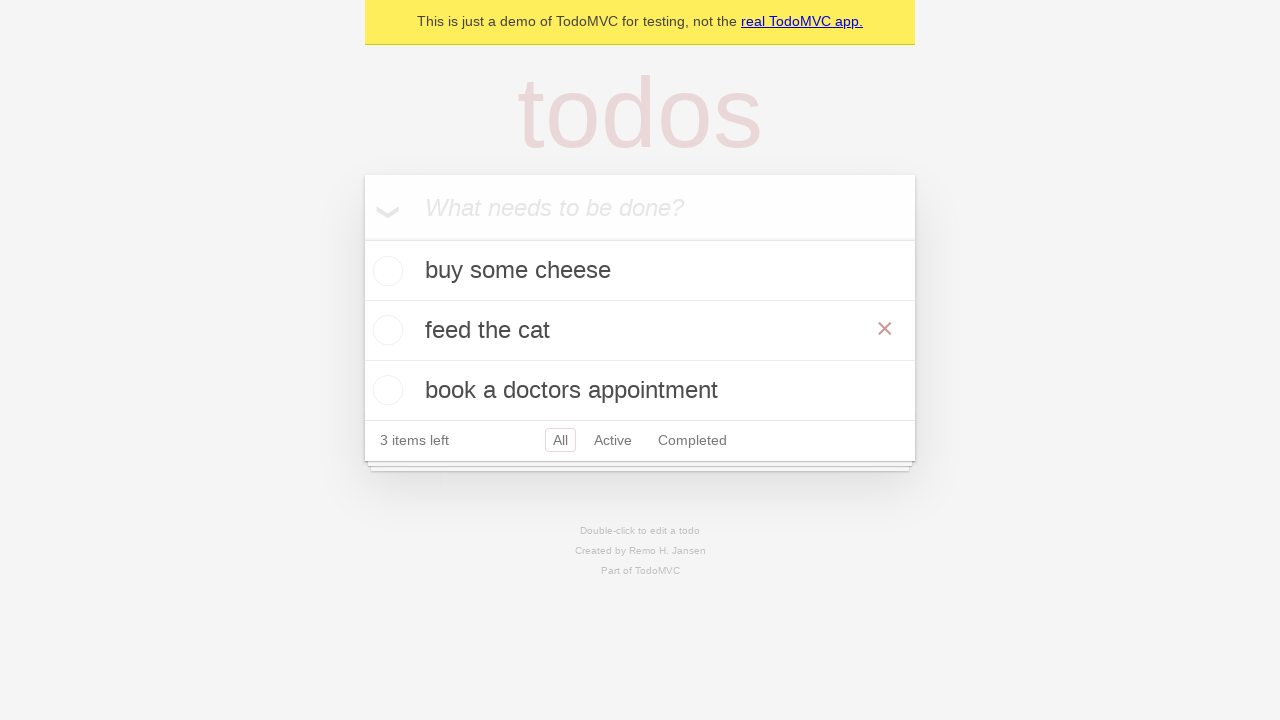